Tests select menu functionality by selecting an option from a dropdown menu using visible text

Starting URL: https://demoqa.com/select-menu

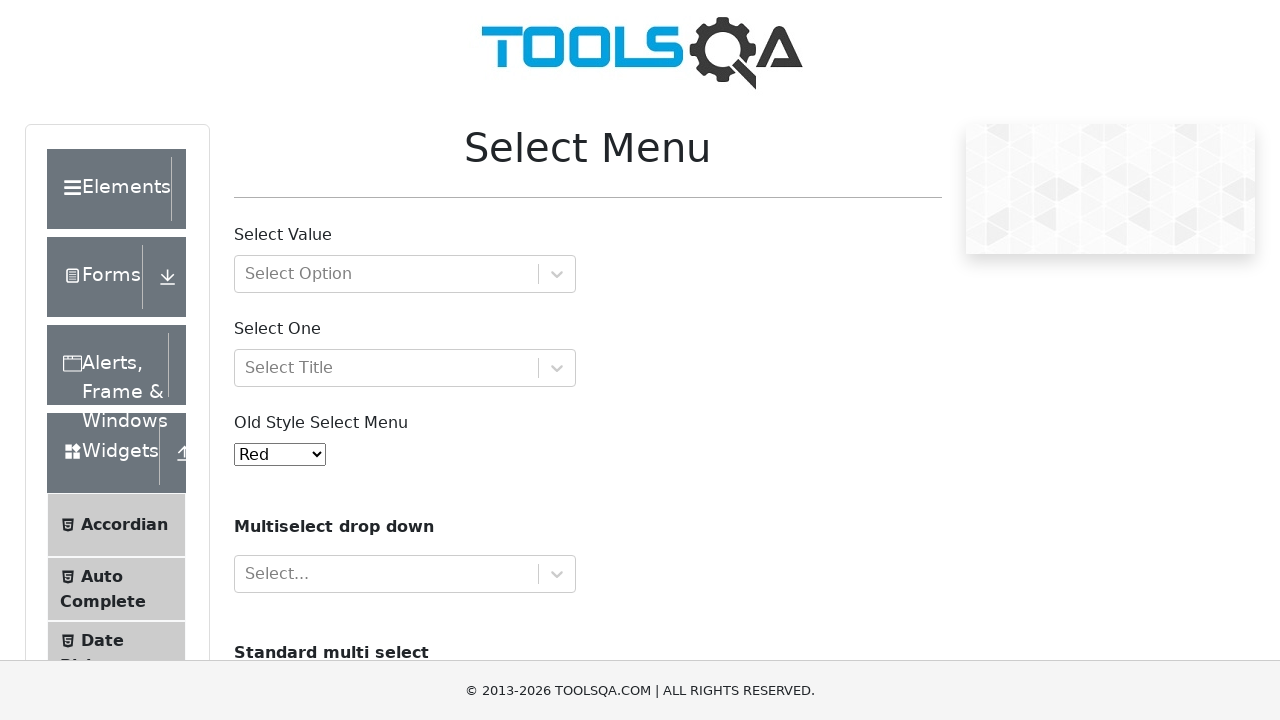

Selected 'Green' option from the old style select menu on #oldSelectMenu
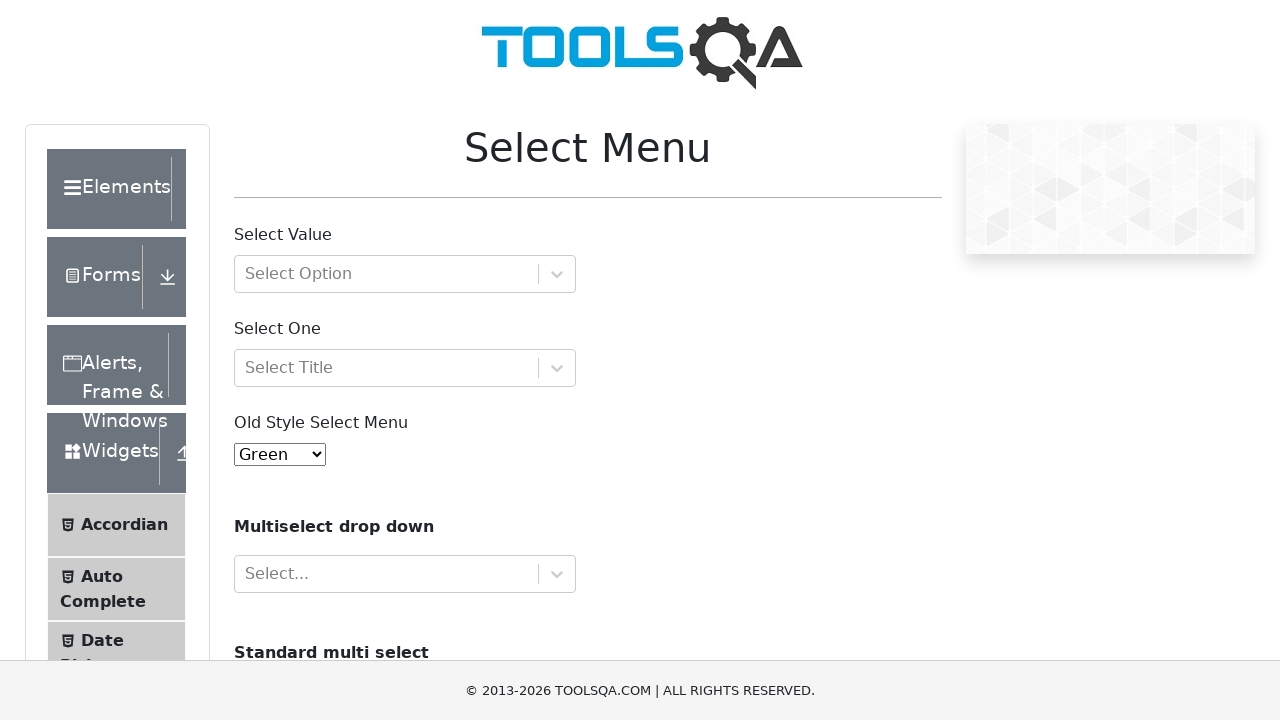

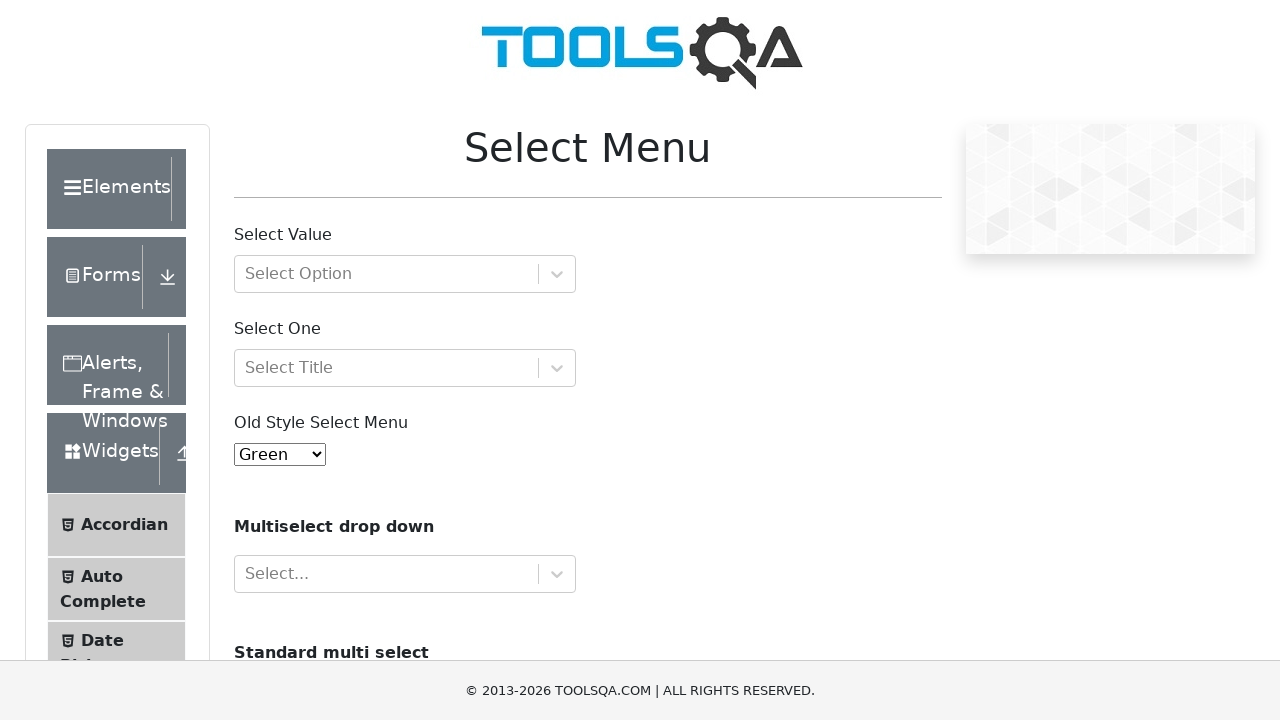